Tests selecting multiple hobby checkboxes (Sports, Reading, Music) and verifies they appear correctly in the submission dialog

Starting URL: https://demoqa.com/automation-practice-form

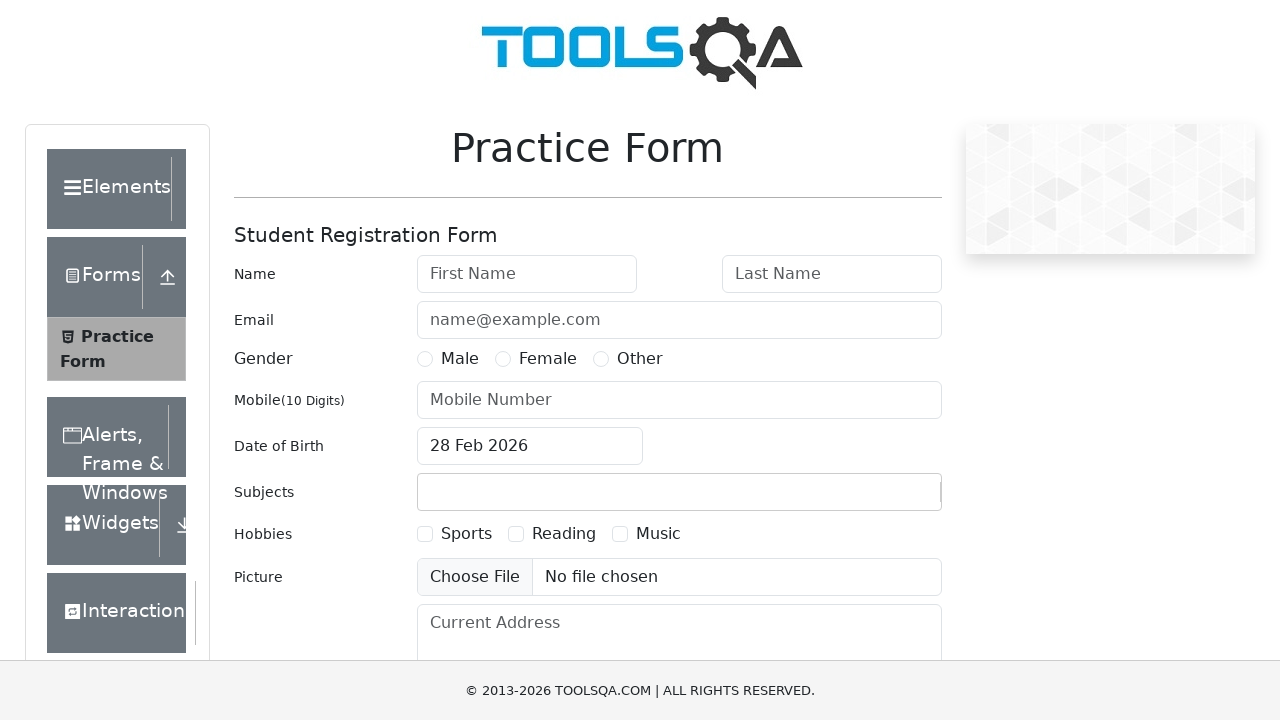

Navigated to automation practice form
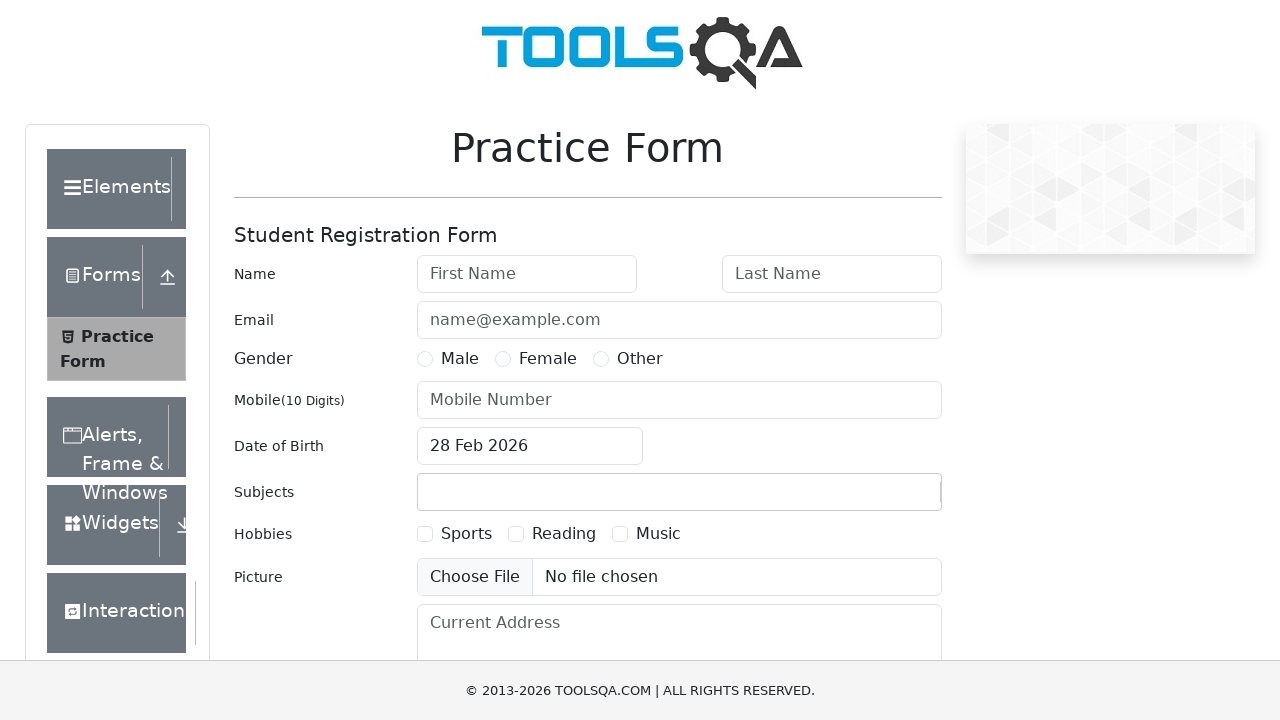

Filled first name field with 'Chris' on #firstName
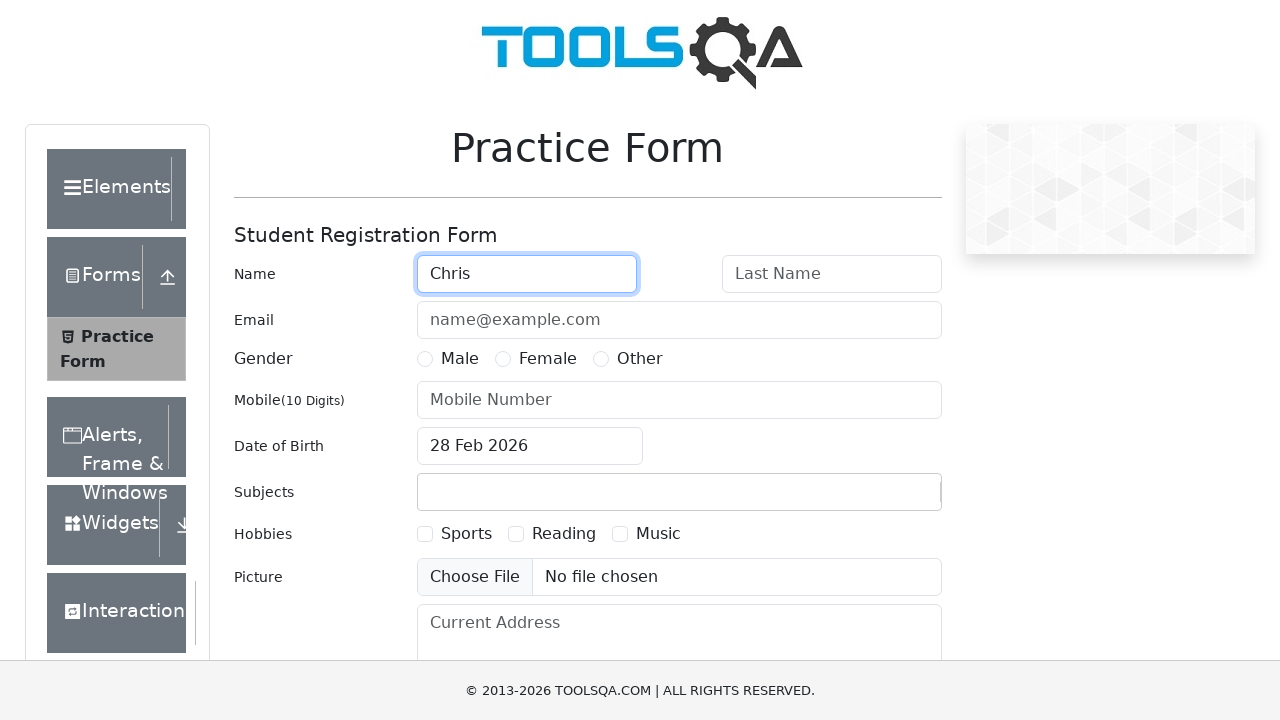

Filled last name field with 'Martin' on #lastName
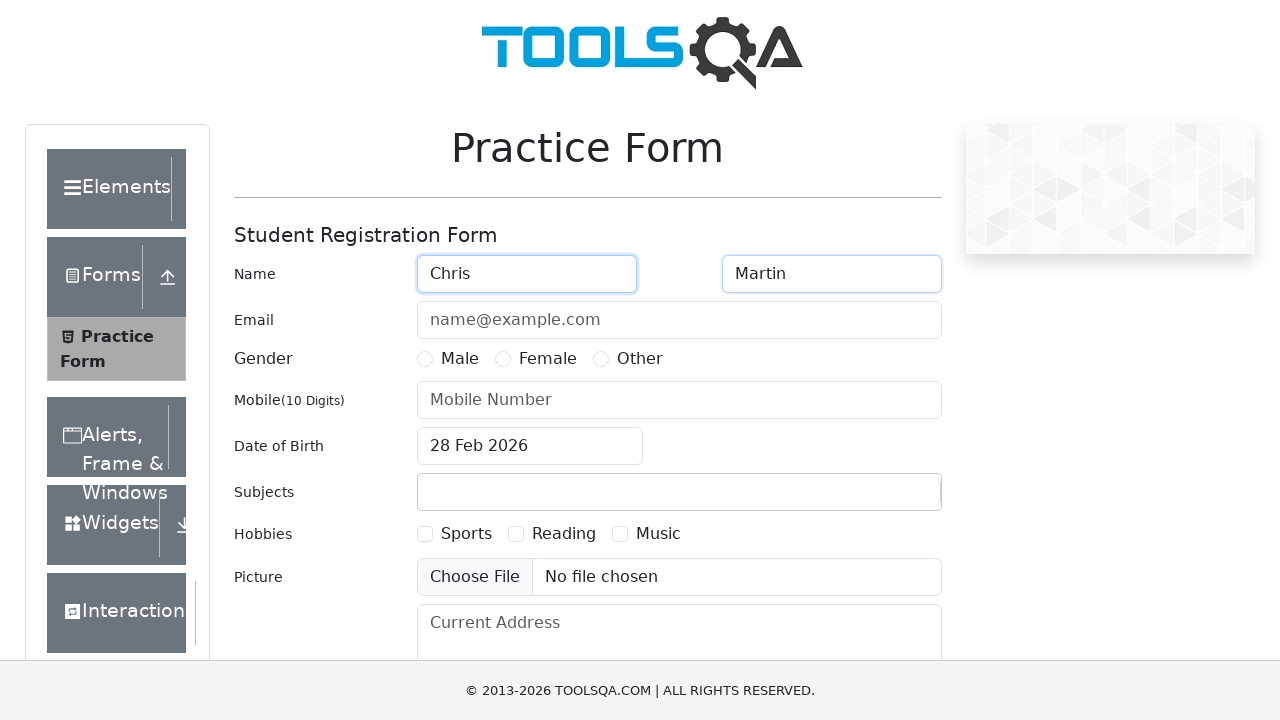

Filled phone number field with '2223334444' on #userNumber
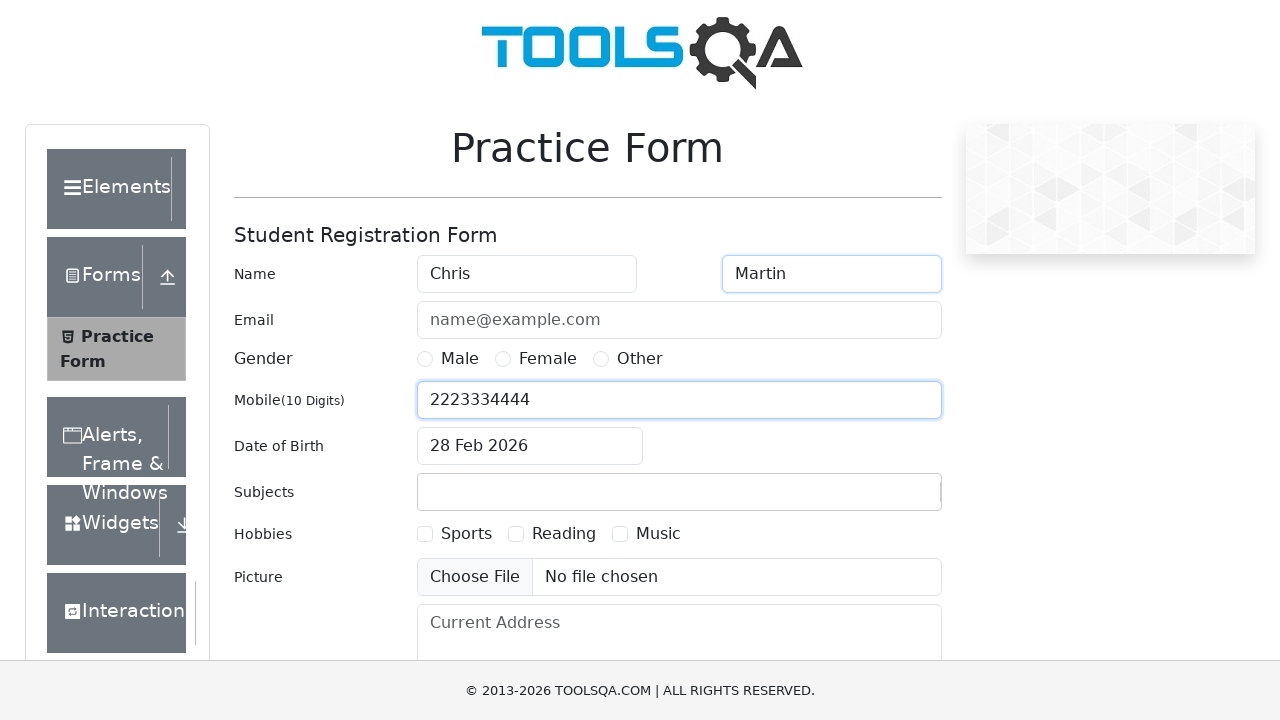

Selected Male gender option at (460, 359) on label:has-text('Male')
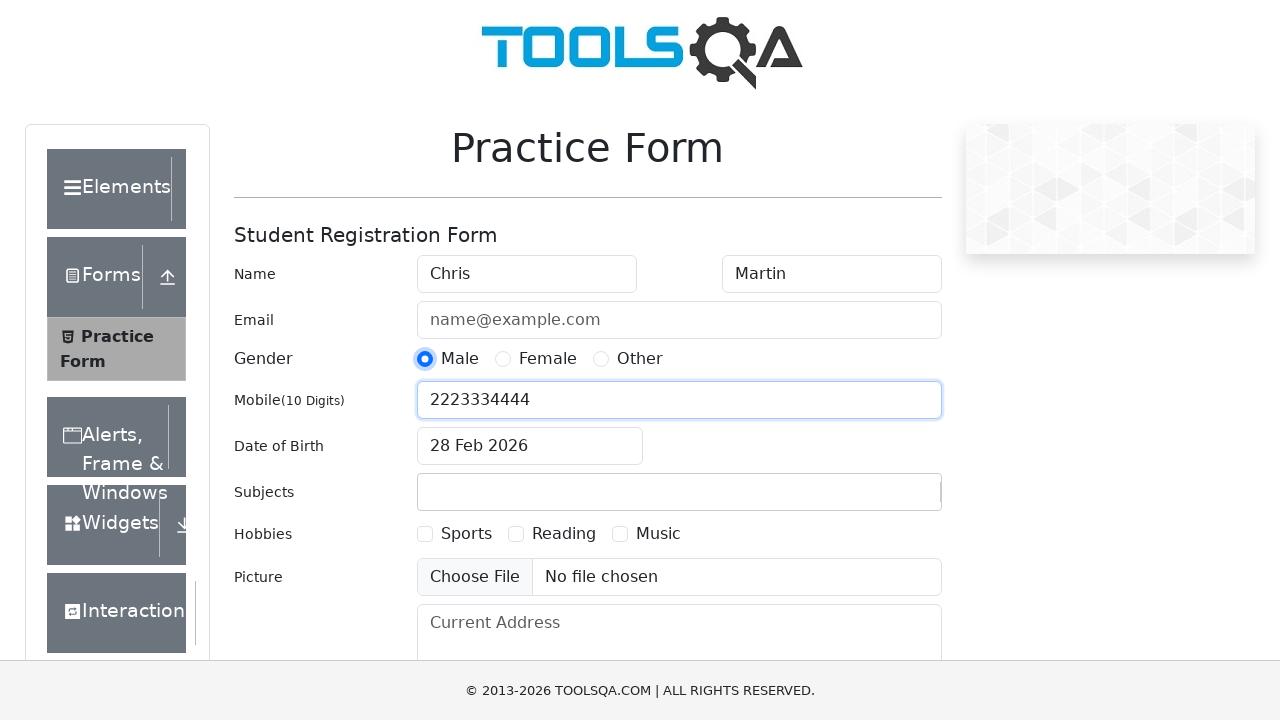

Selected Sports hobby checkbox at (466, 534) on label:has-text('Sports')
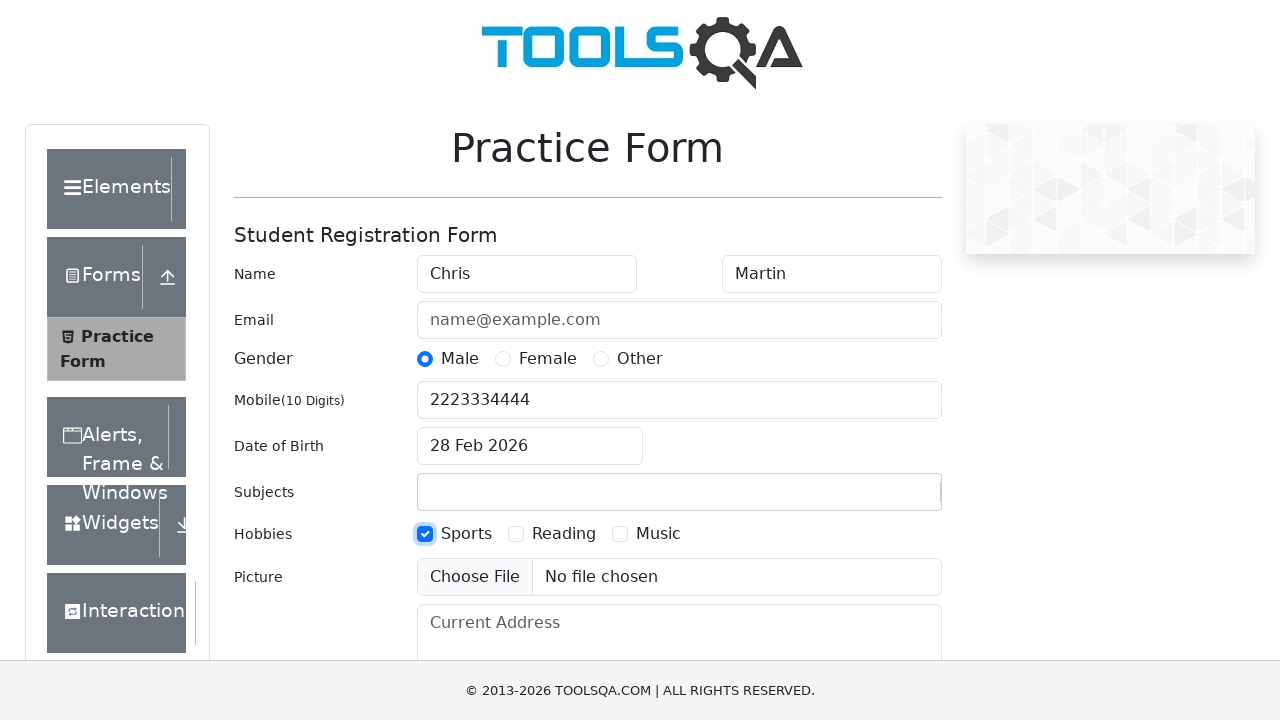

Selected Reading hobby checkbox at (564, 534) on label:has-text('Reading')
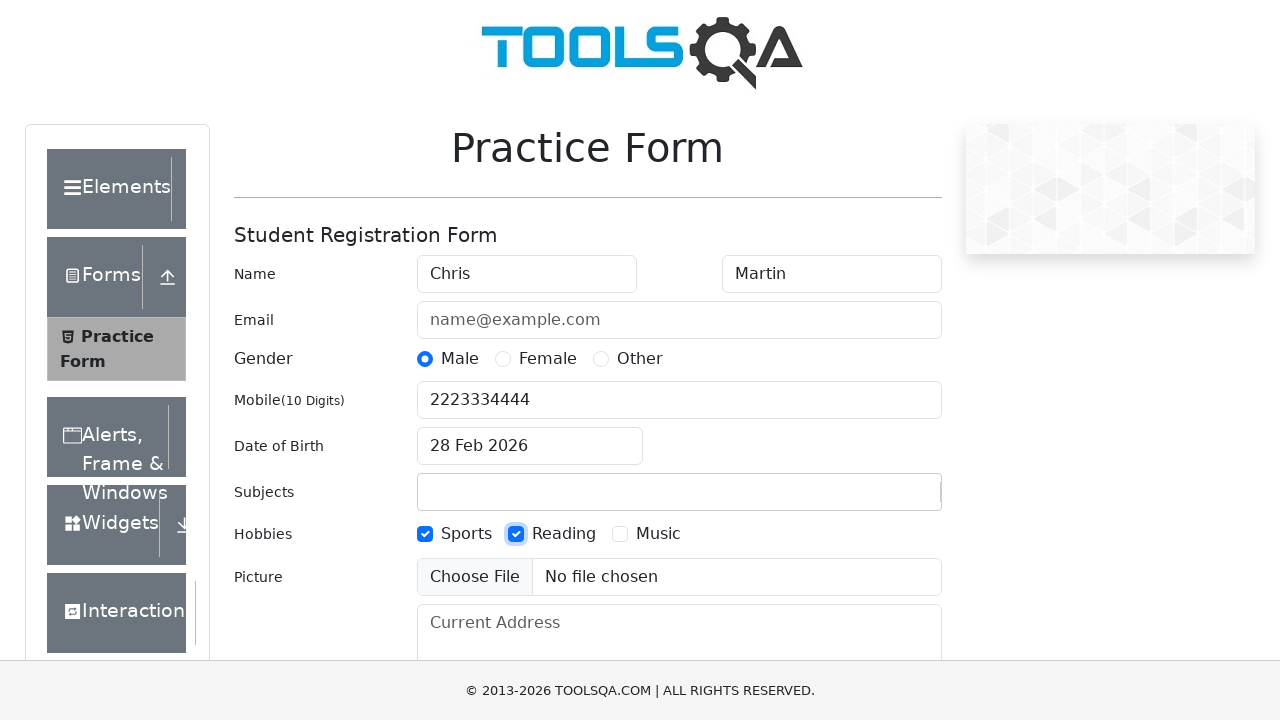

Selected Music hobby checkbox at (658, 534) on label:has-text('Music')
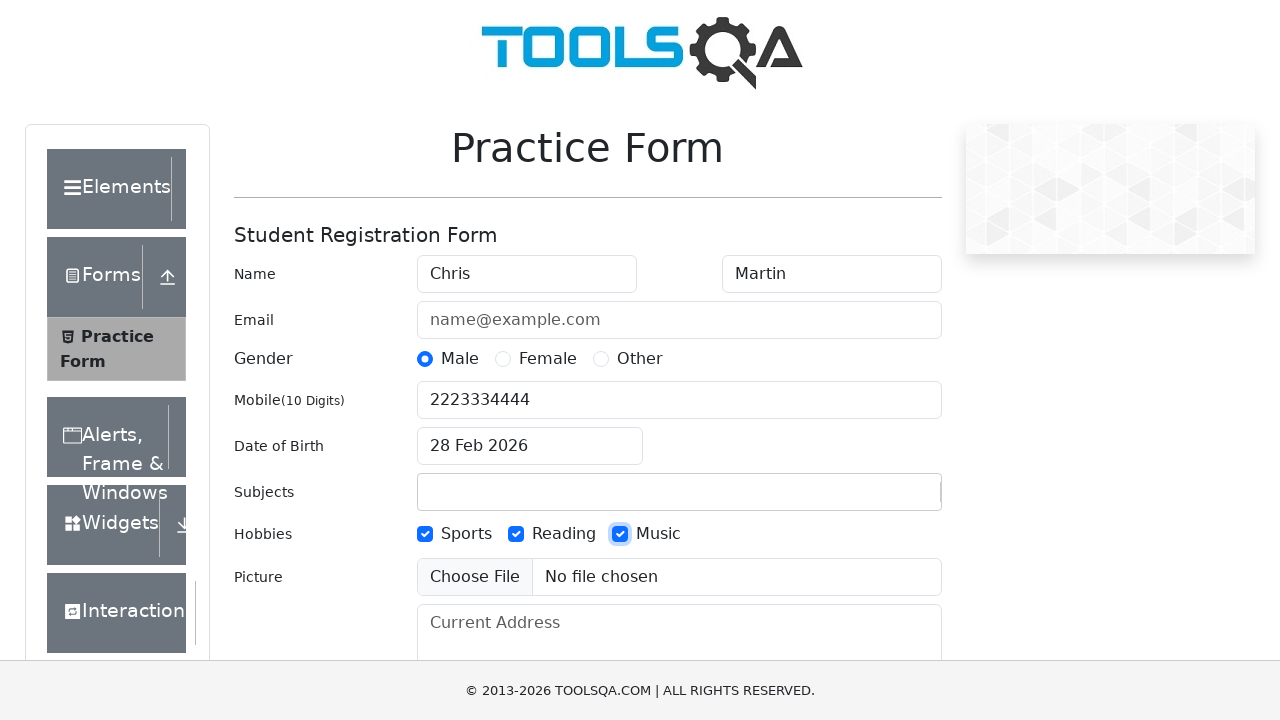

Clicked submit button at (885, 499) on #submit
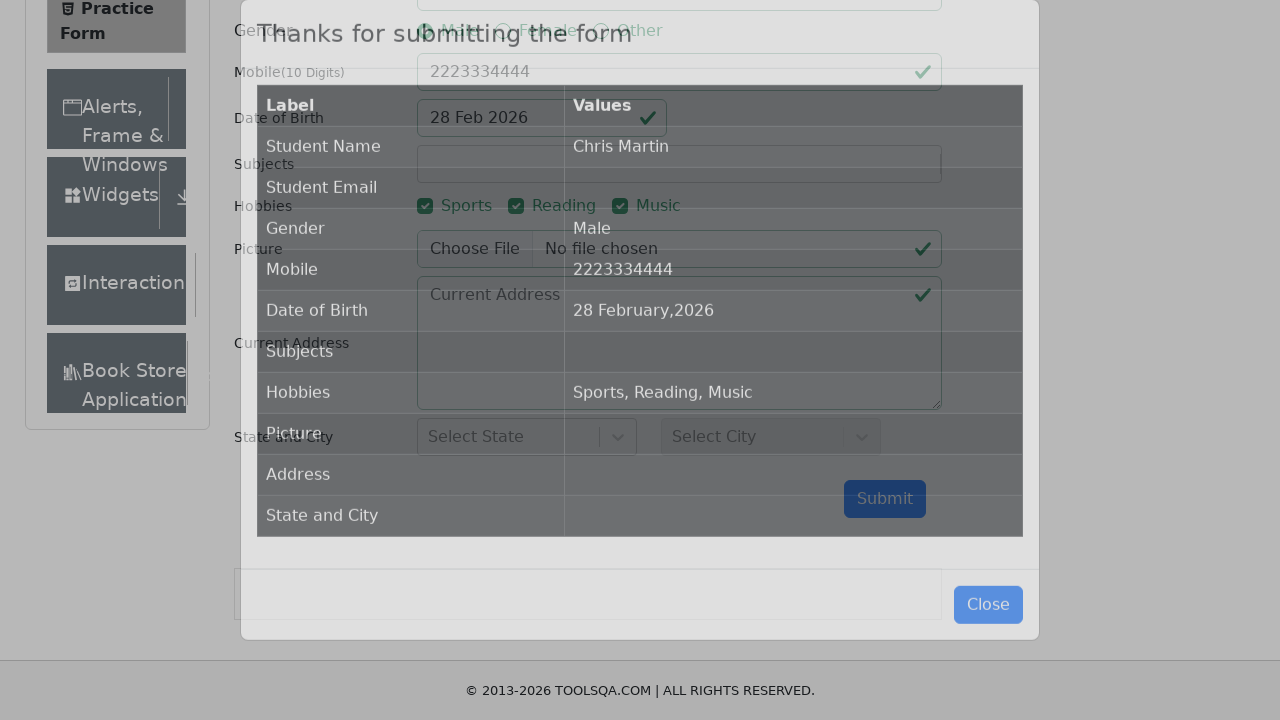

Submission dialog appeared
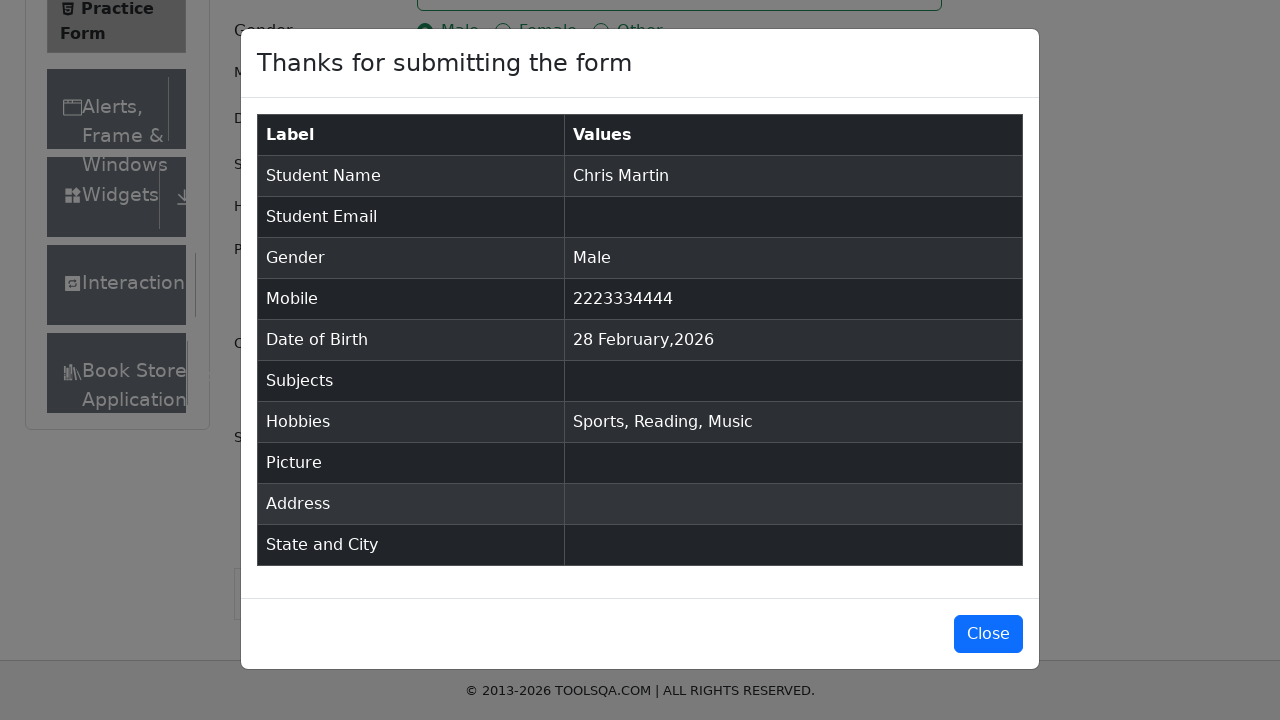

Retrieved hobbies text from submission dialog
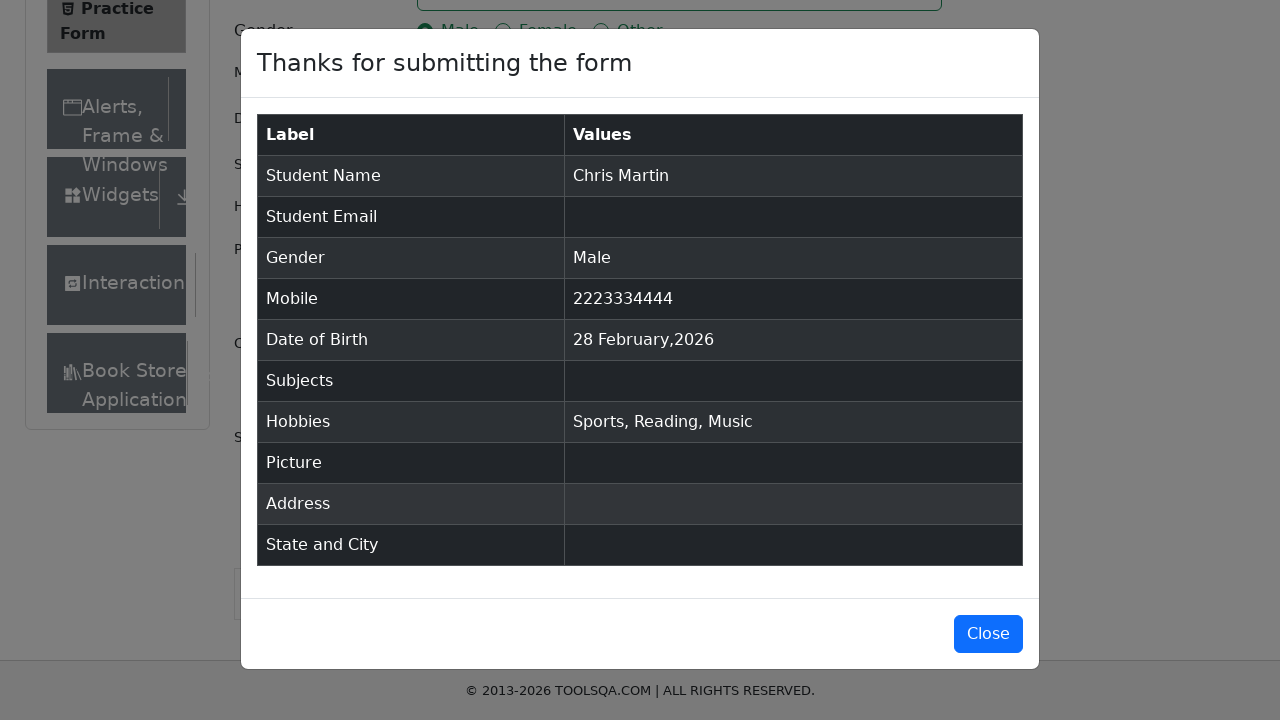

Verified hobbies display as 'Sports, Reading, Music' in submission dialog
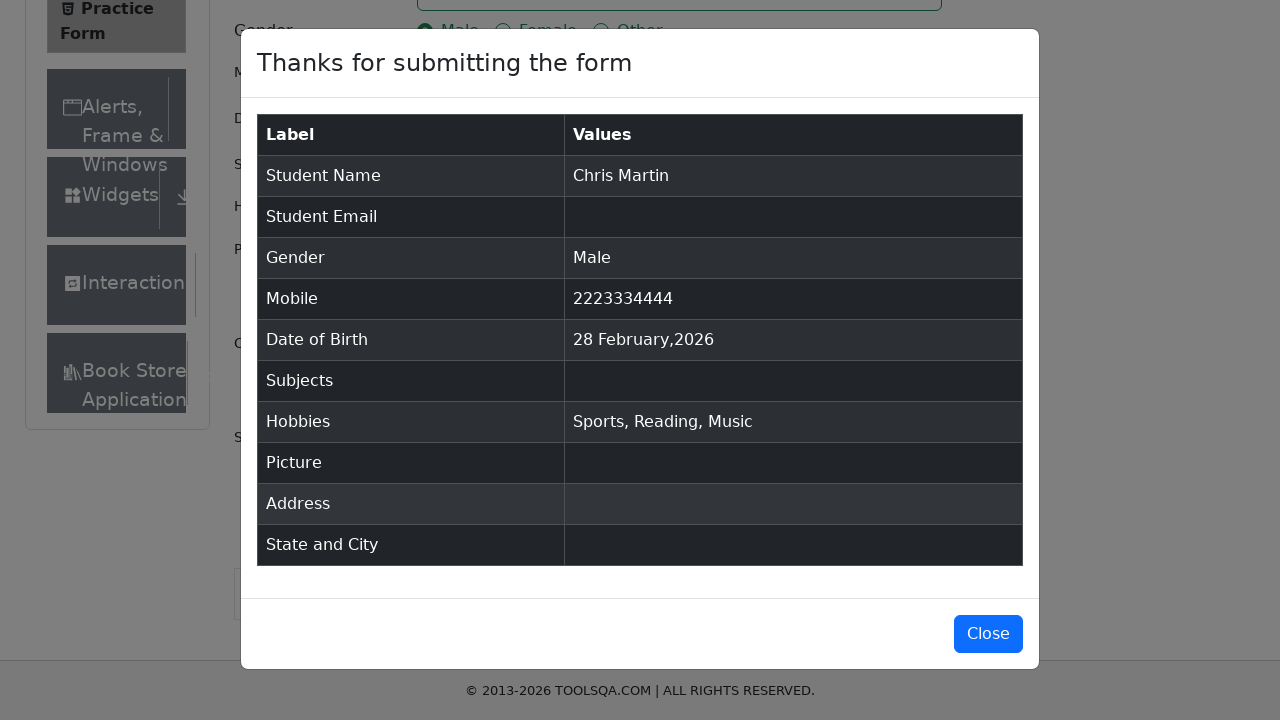

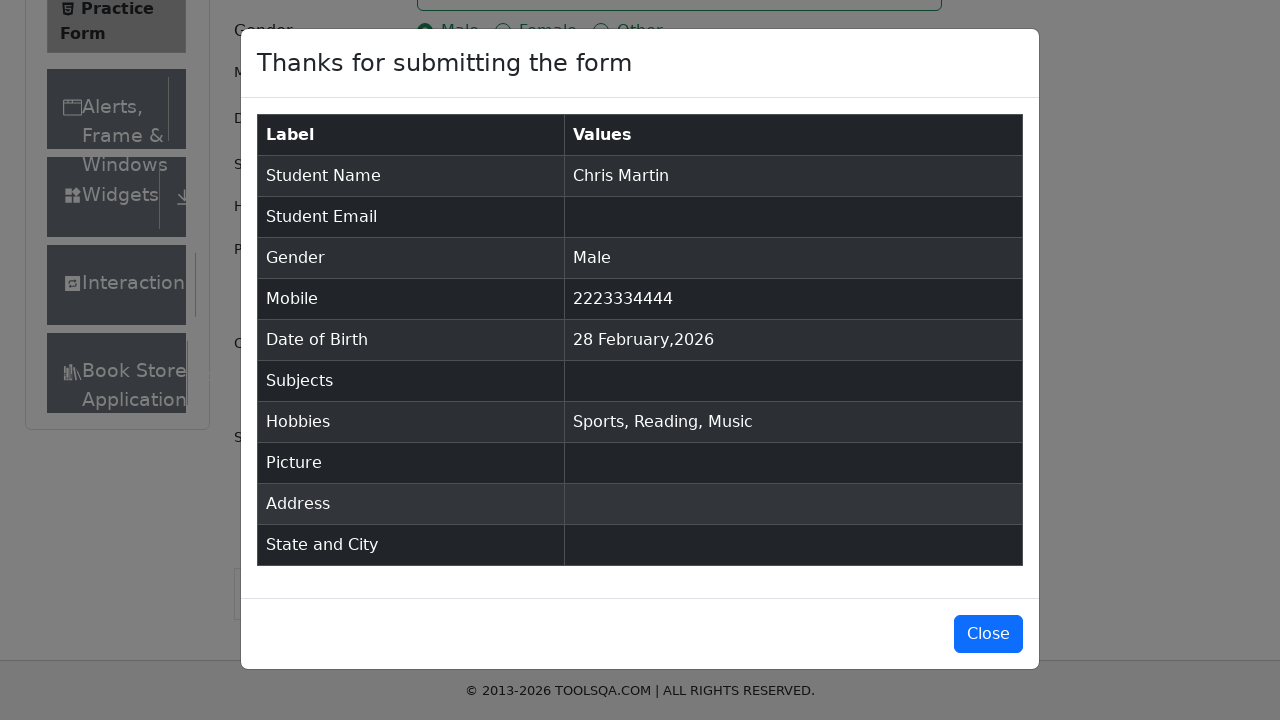